Navigates to testotomasyonu.com and verifies the page loaded correctly by checking the URL contains the expected domain

Starting URL: https://www.testotomasyonu.com/

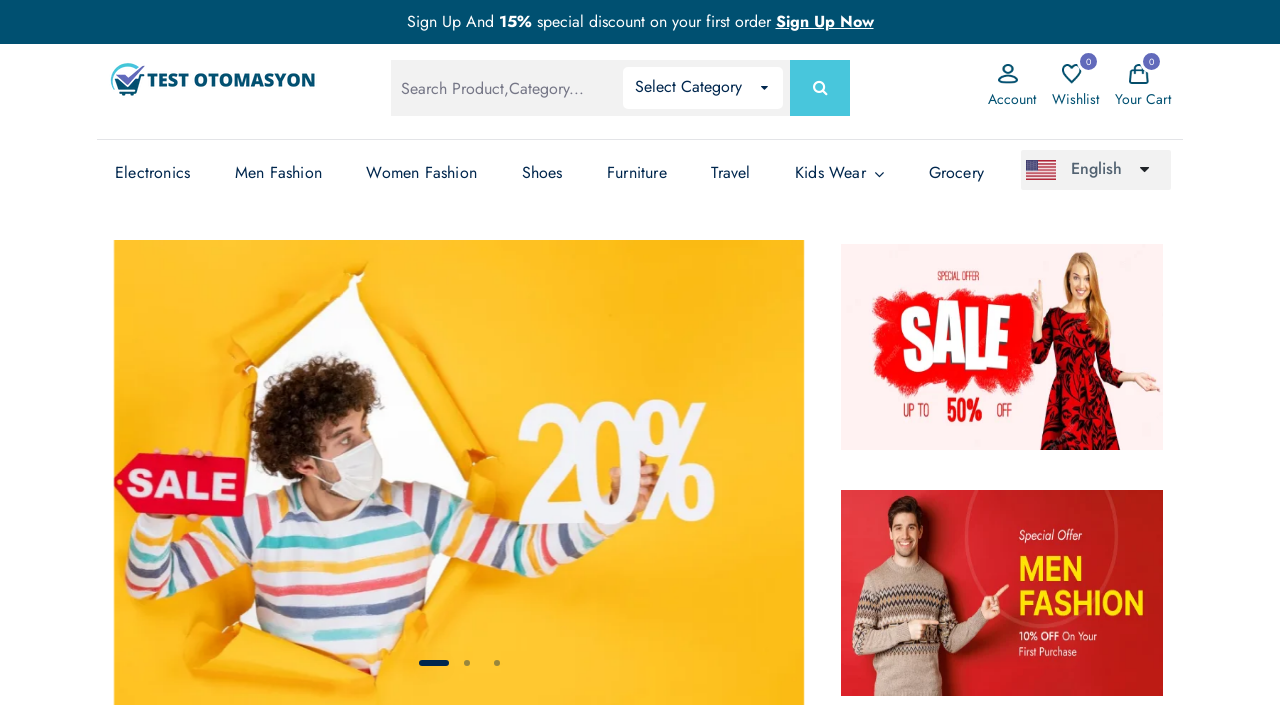

Waited for page to reach domcontentloaded state
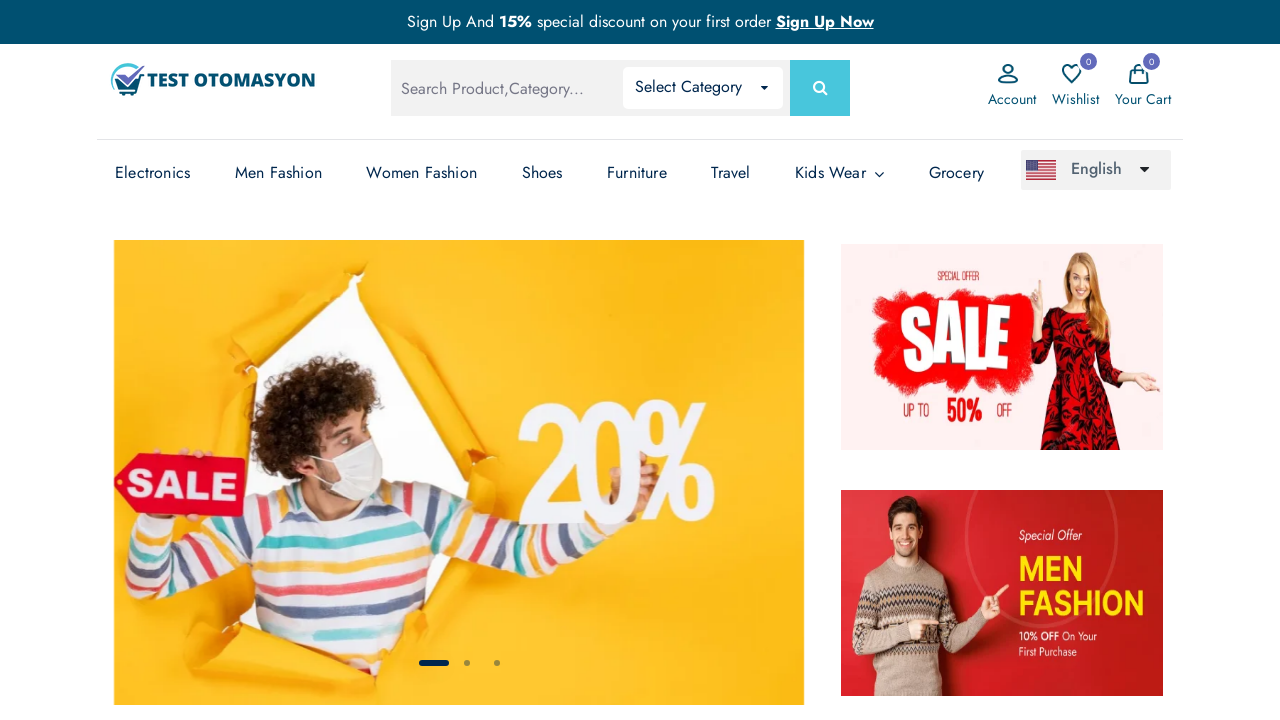

Verified URL contains 'testotomasyonu' domain
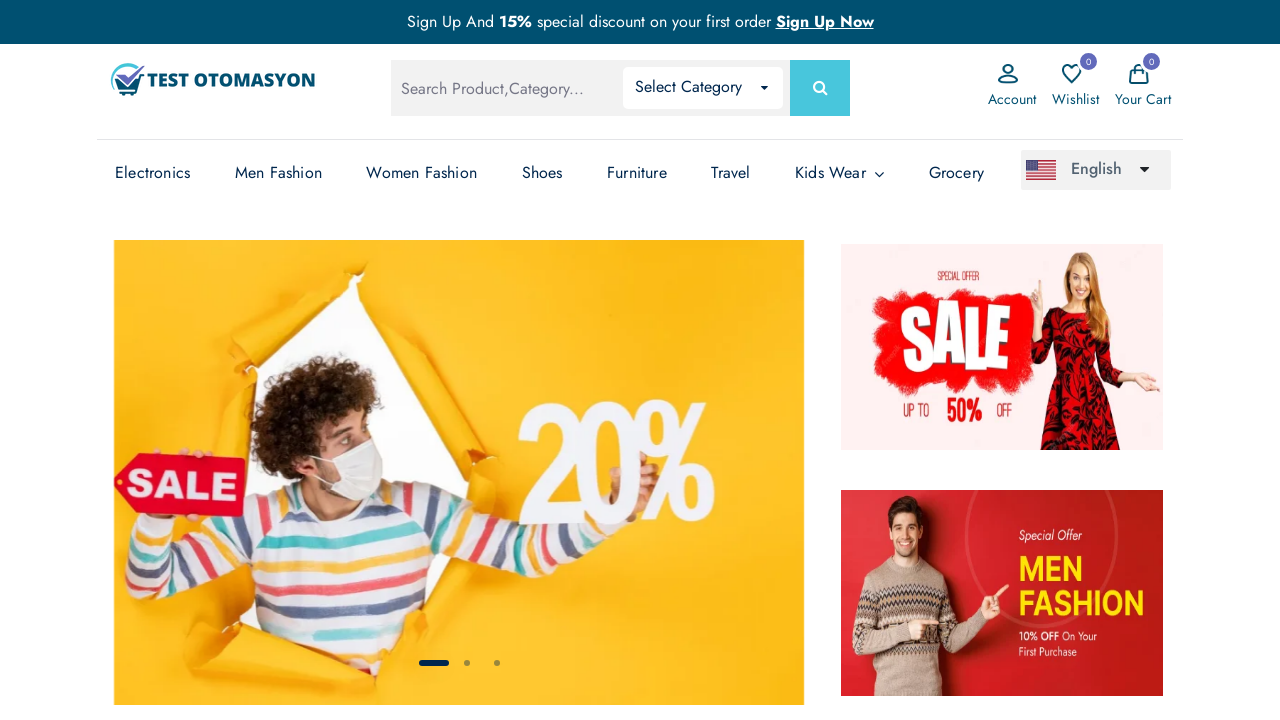

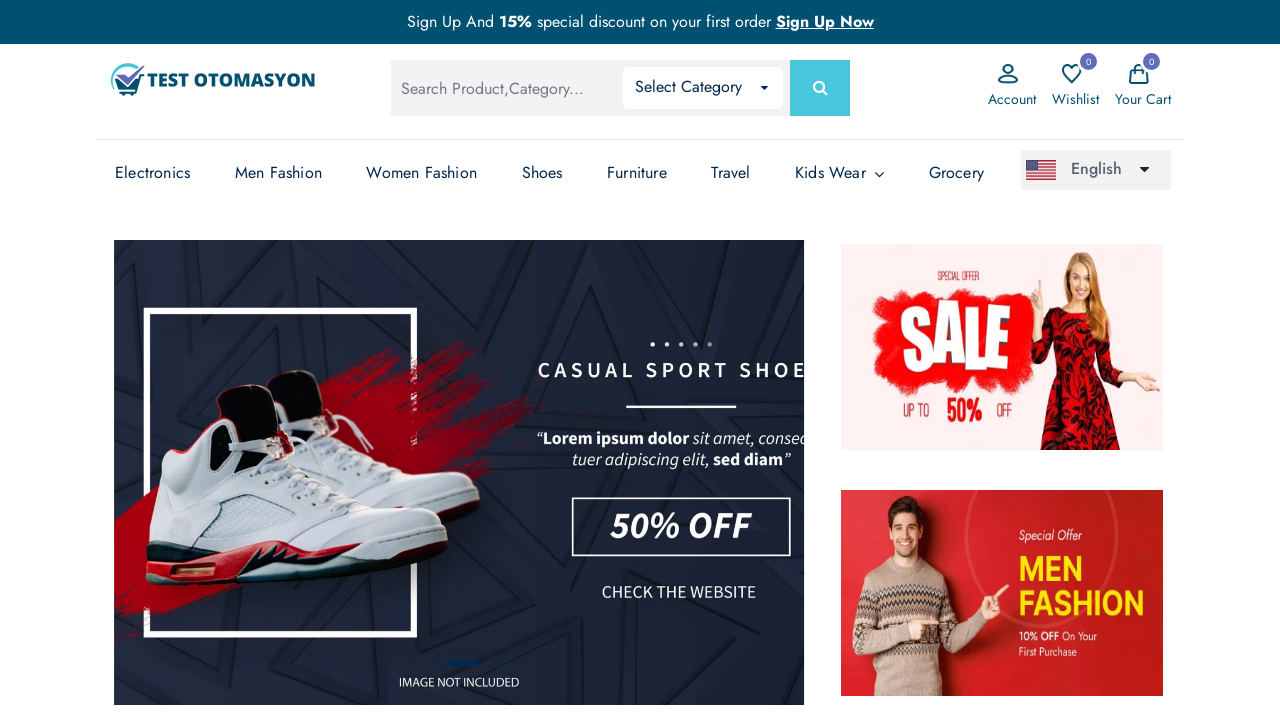